Tests that edits are cancelled when pressing Escape

Starting URL: https://demo.playwright.dev/todomvc

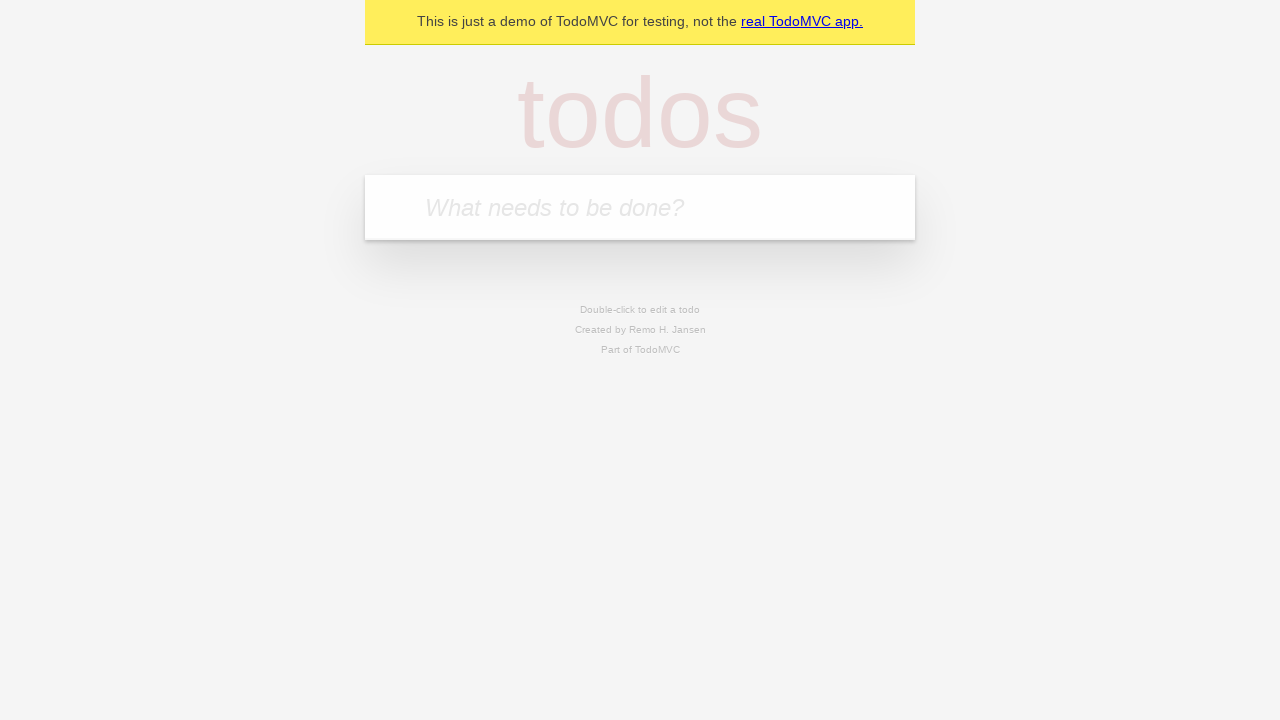

Filled first todo input with 'buy some cheese' on .new-todo
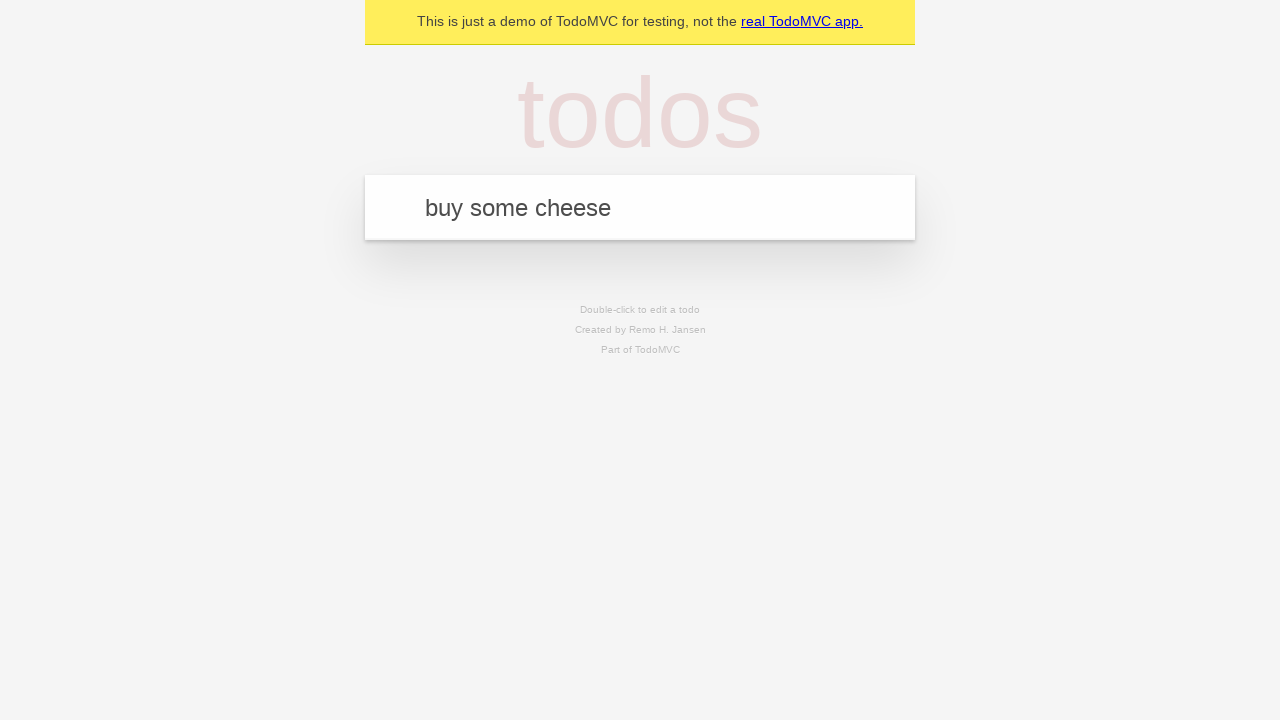

Pressed Enter to create first todo on .new-todo
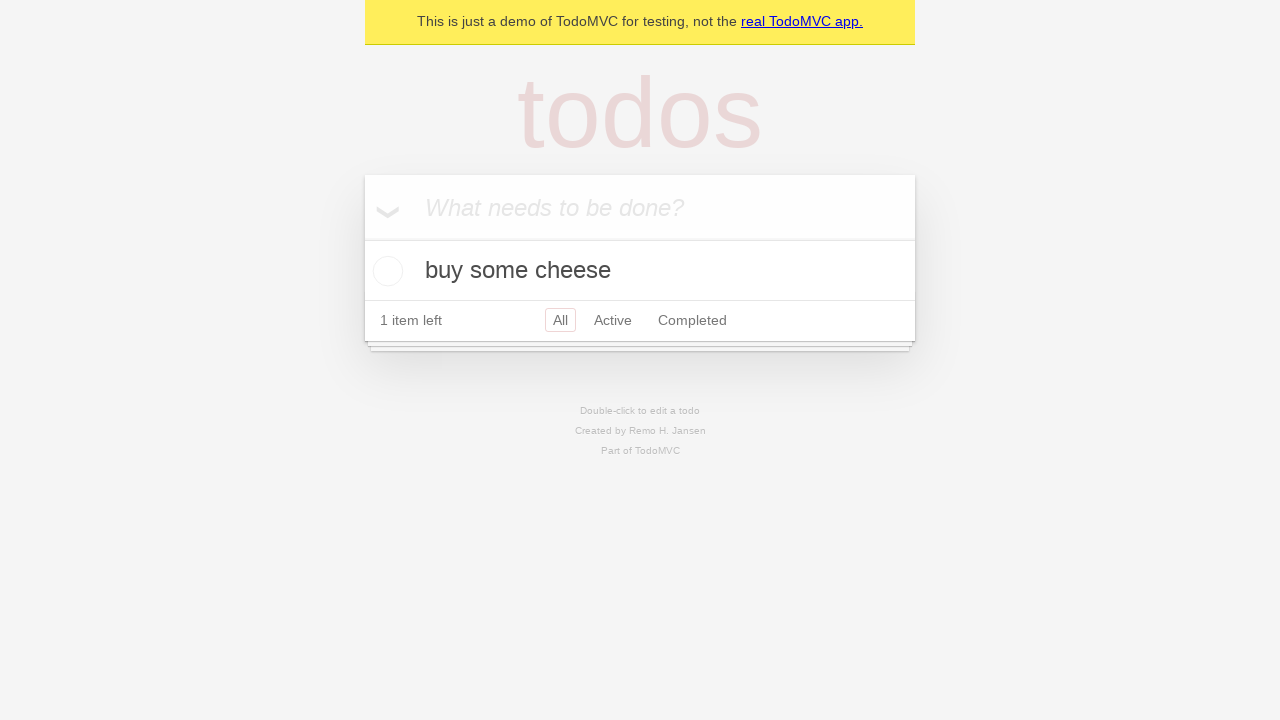

Filled second todo input with 'feed the cat' on .new-todo
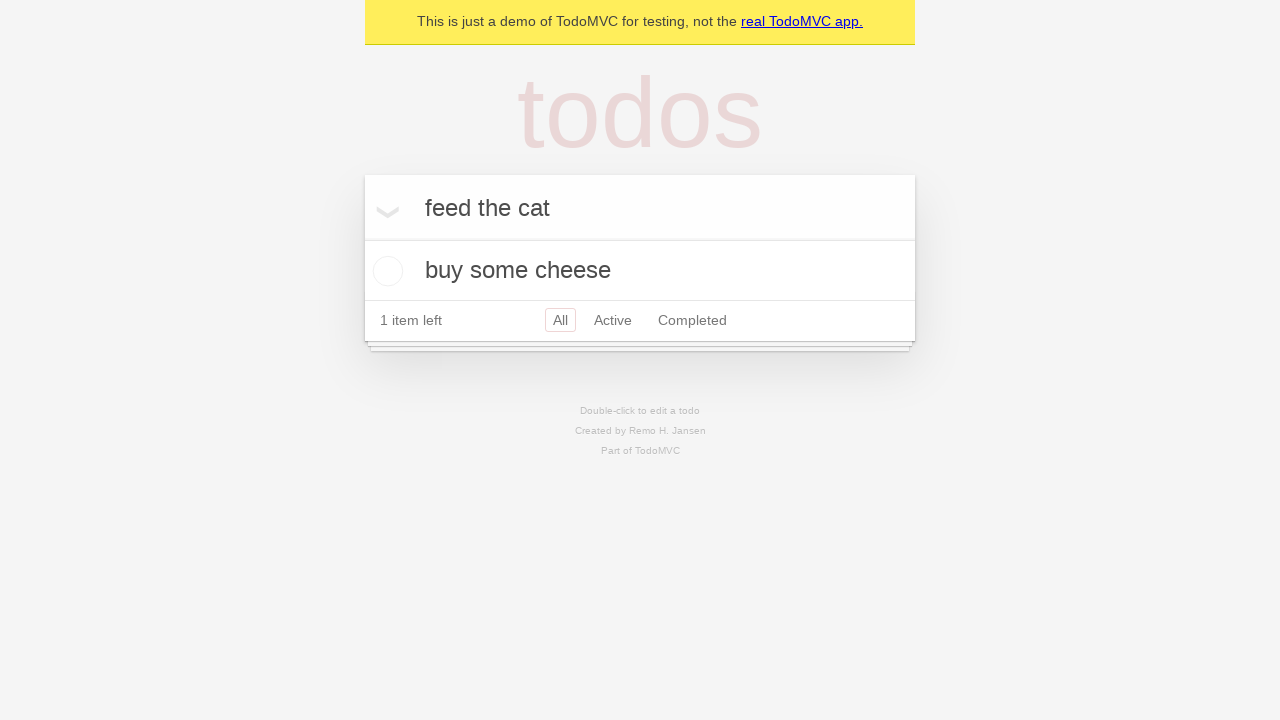

Pressed Enter to create second todo on .new-todo
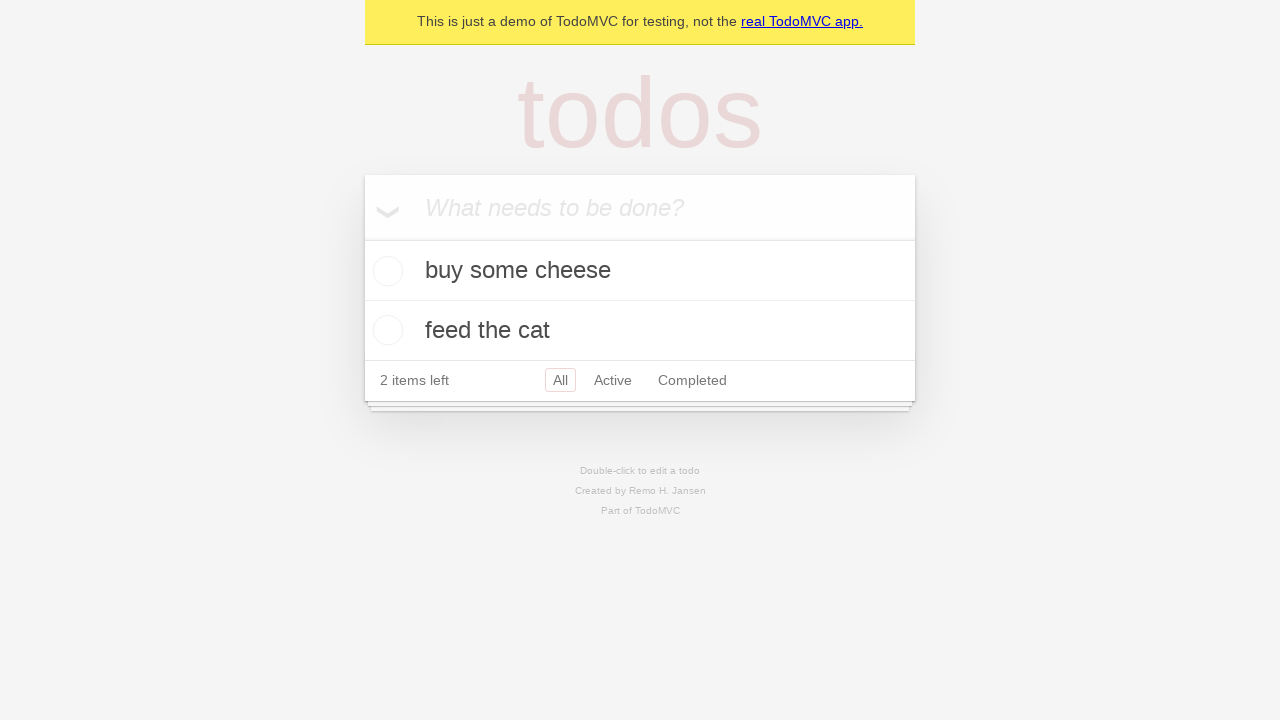

Filled third todo input with 'book a doctors appointment' on .new-todo
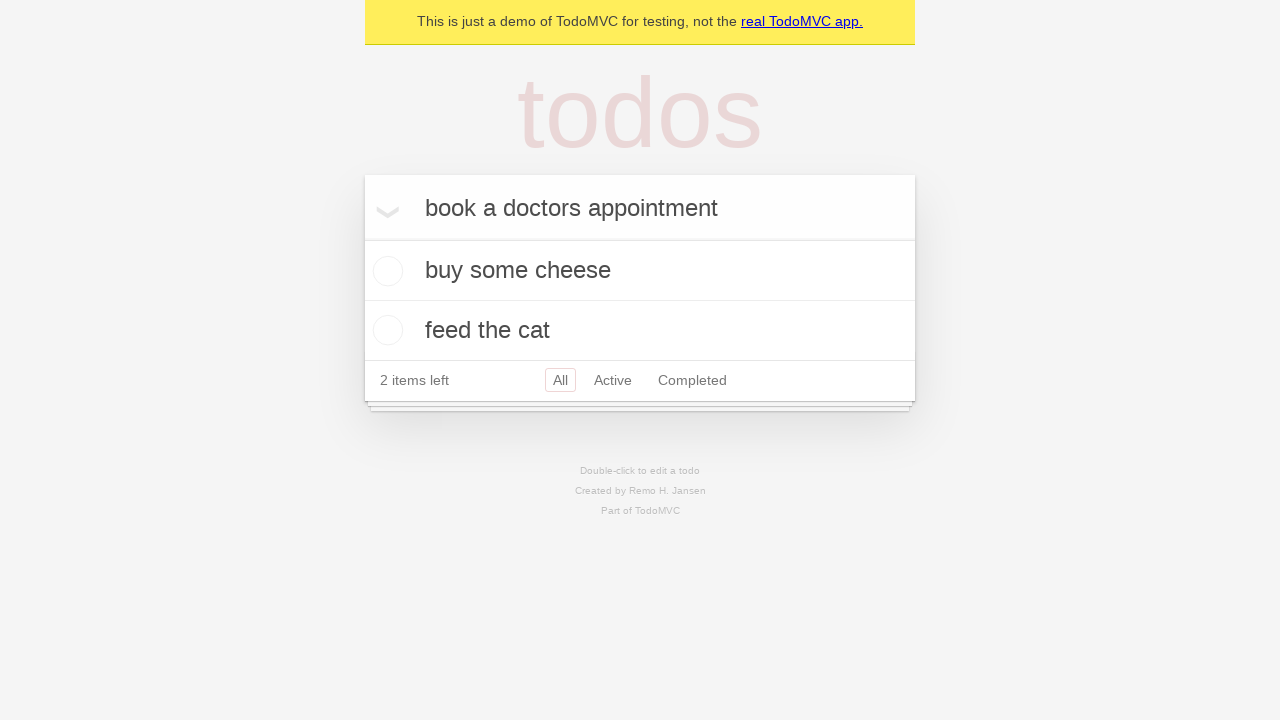

Pressed Enter to create third todo on .new-todo
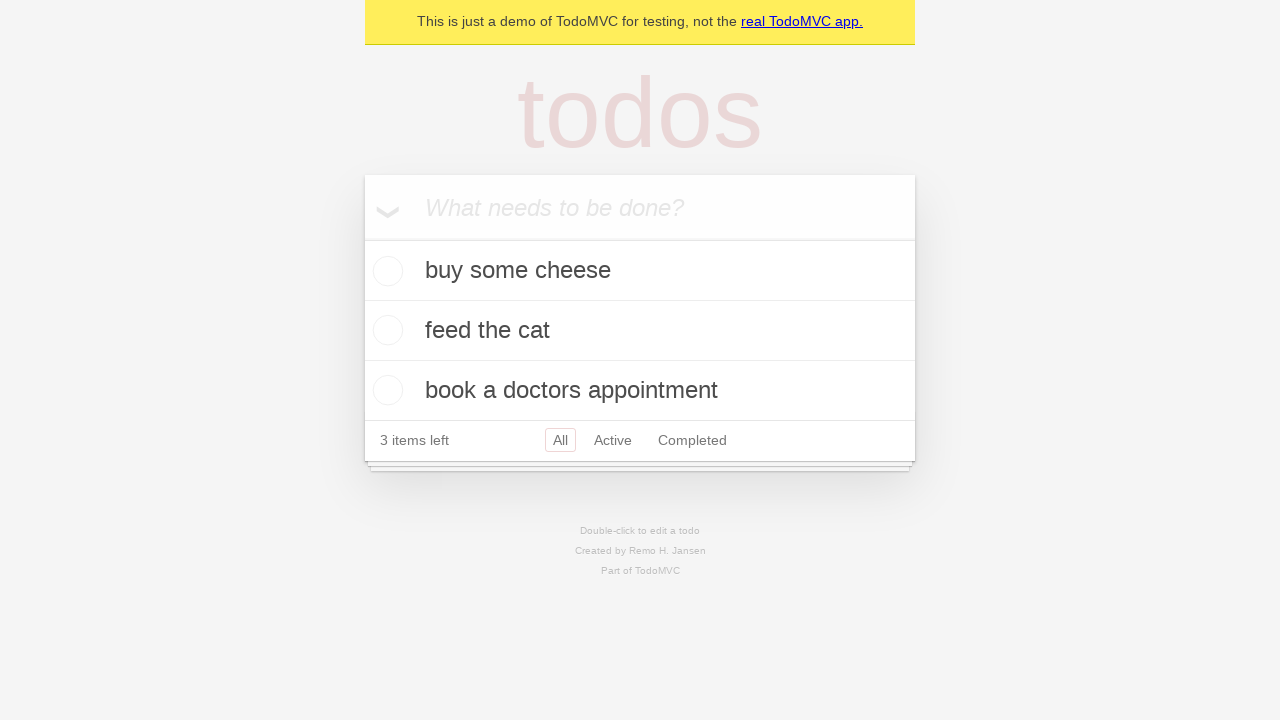

Waited for all three todos to appear in the list
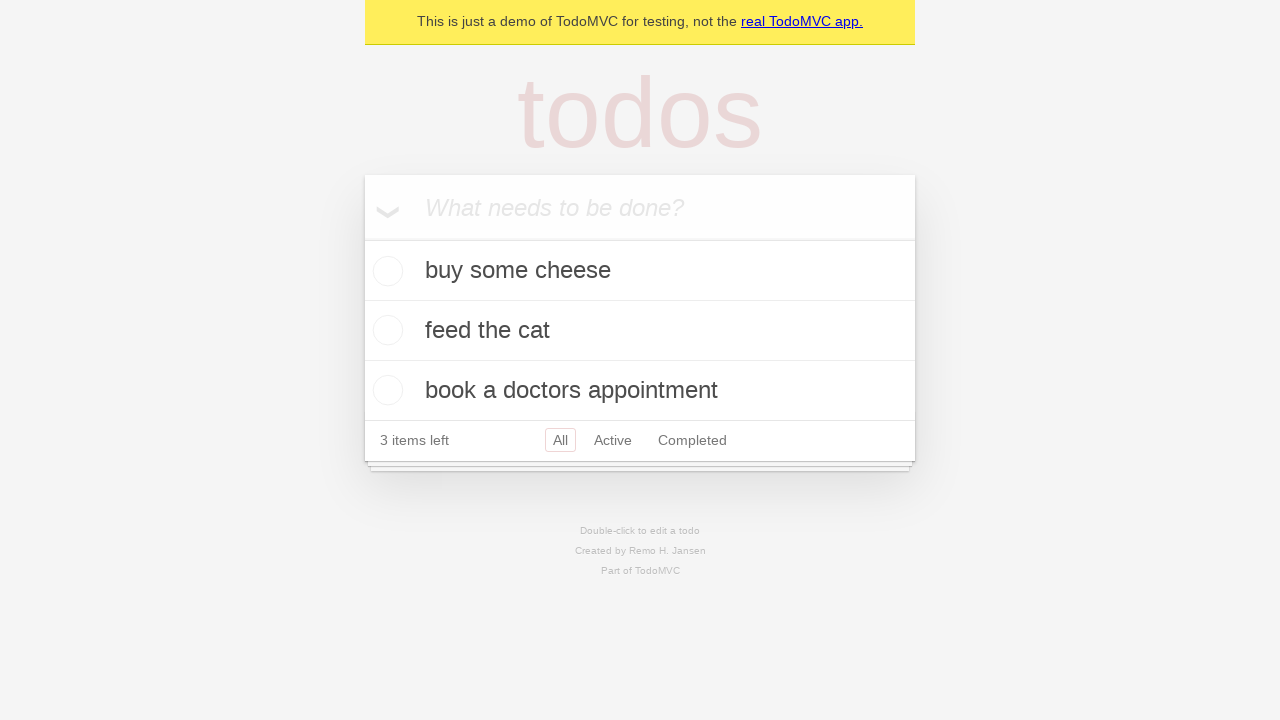

Double-clicked second todo to enter edit mode at (640, 331) on .todo-list li >> nth=1
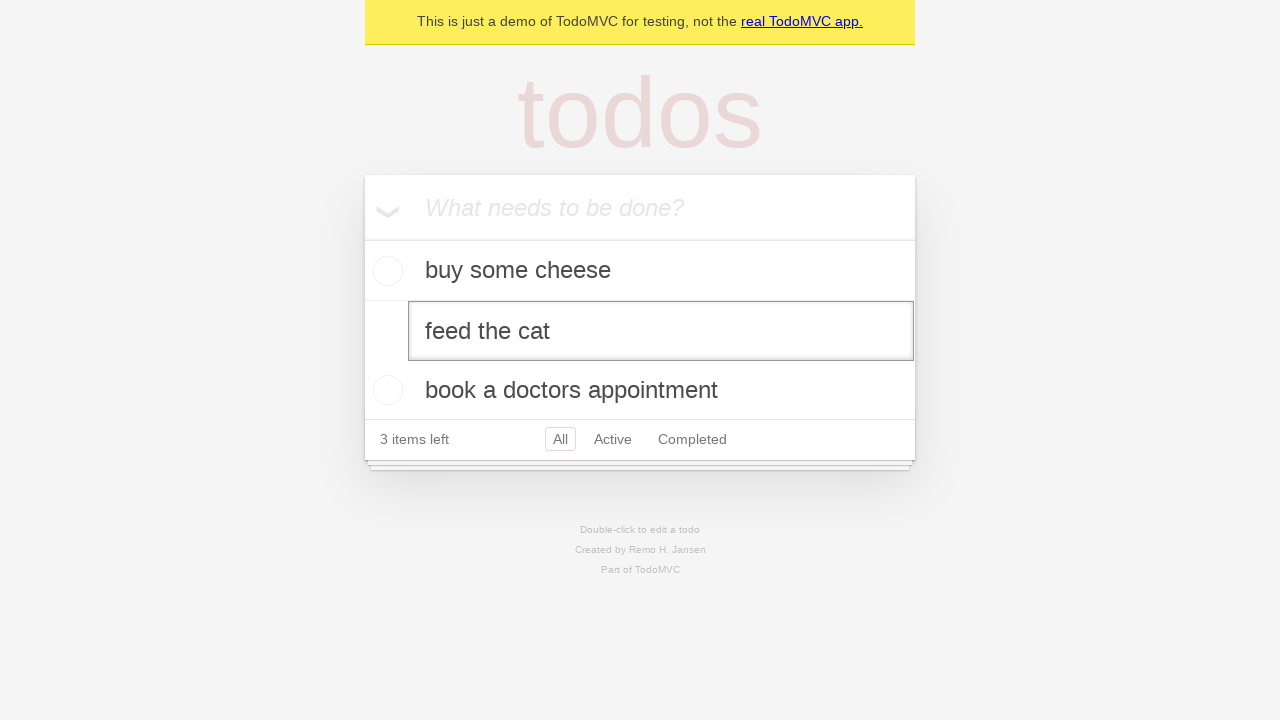

Filled edit field with 'buy some sausages' on .todo-list li >> nth=1 >> .edit
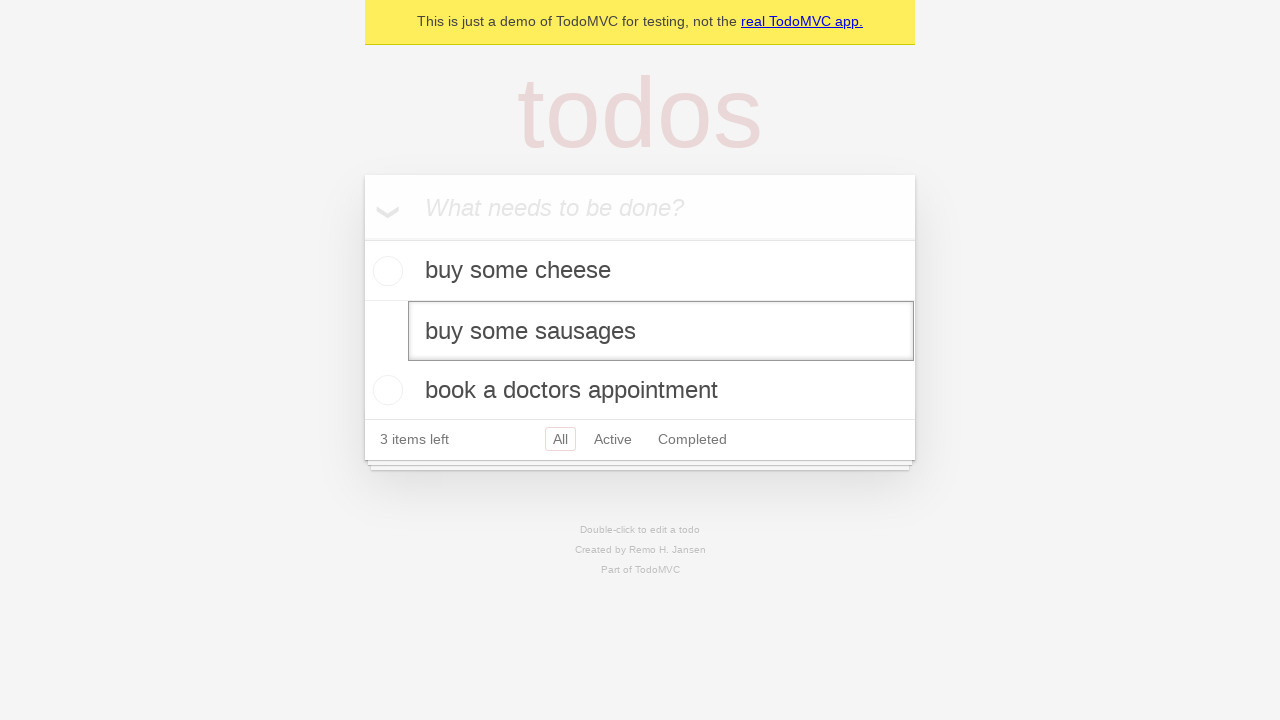

Pressed Escape to cancel the edit and revert changes on .todo-list li >> nth=1 >> .edit
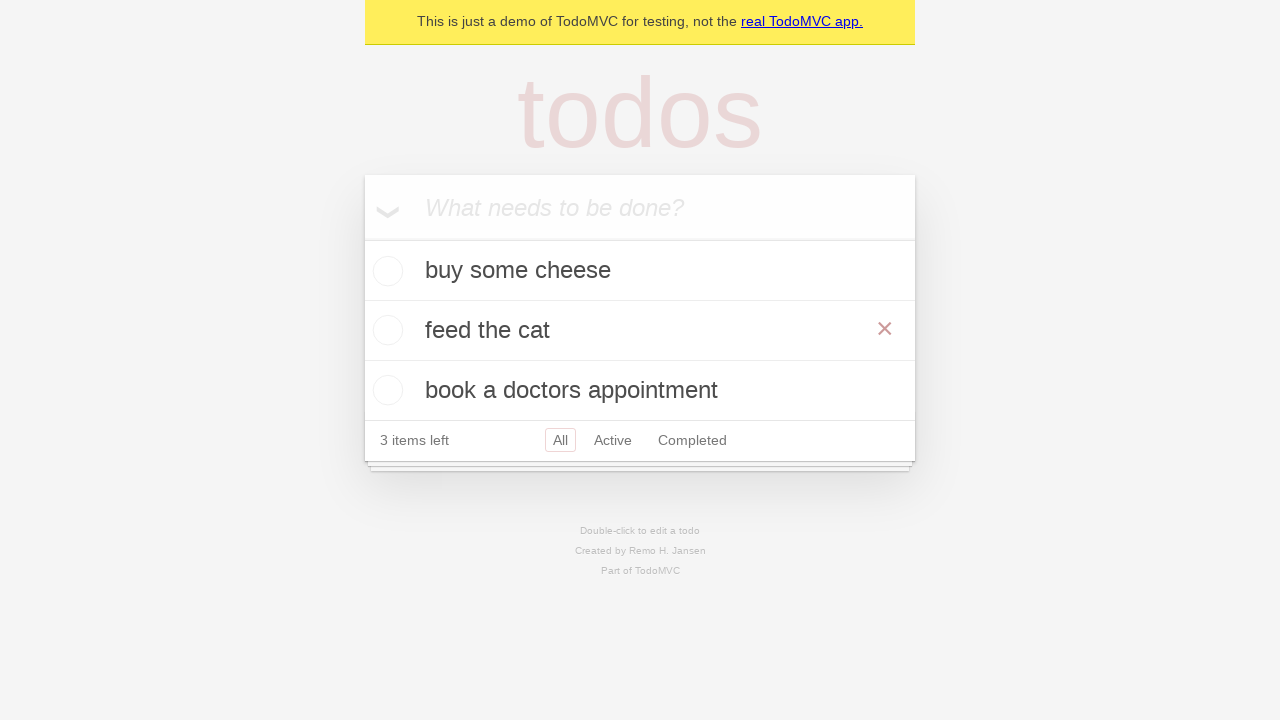

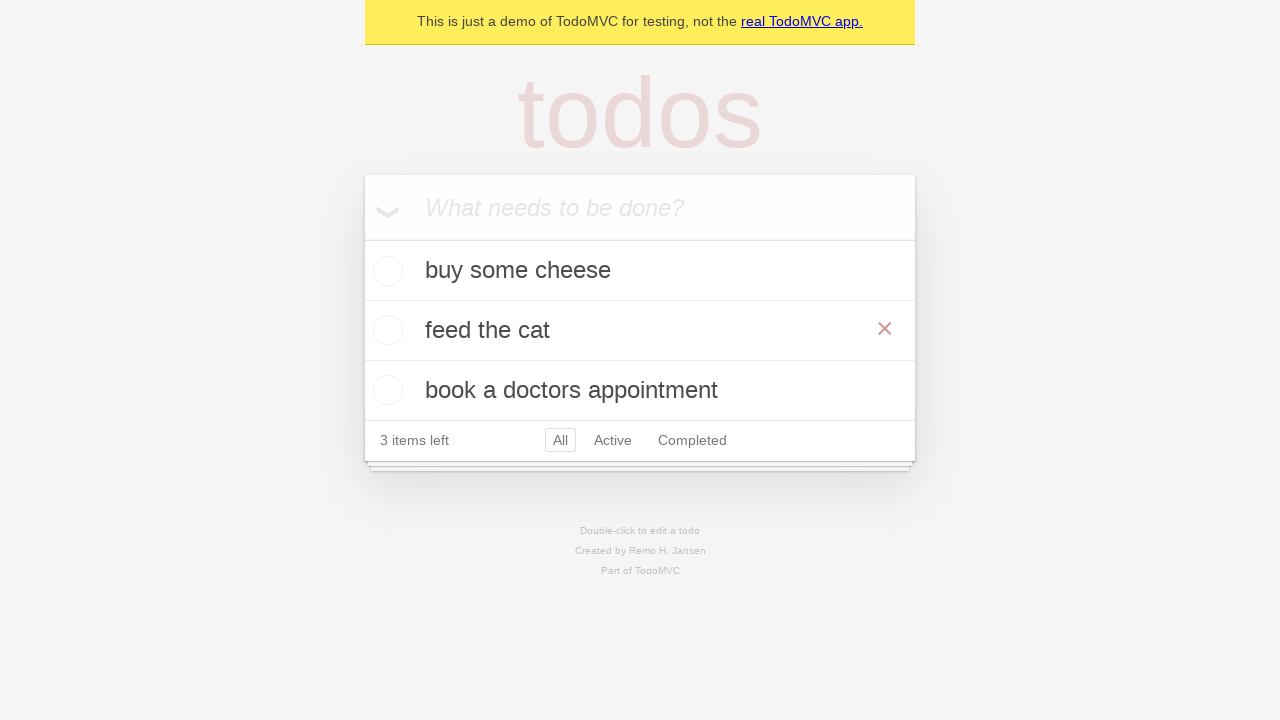